Tests the contact form functionality by clicking the Contact link, filling out the form with email, name, and message, then submitting it and verifying the message is sent successfully.

Starting URL: https://www.demoblaze.com

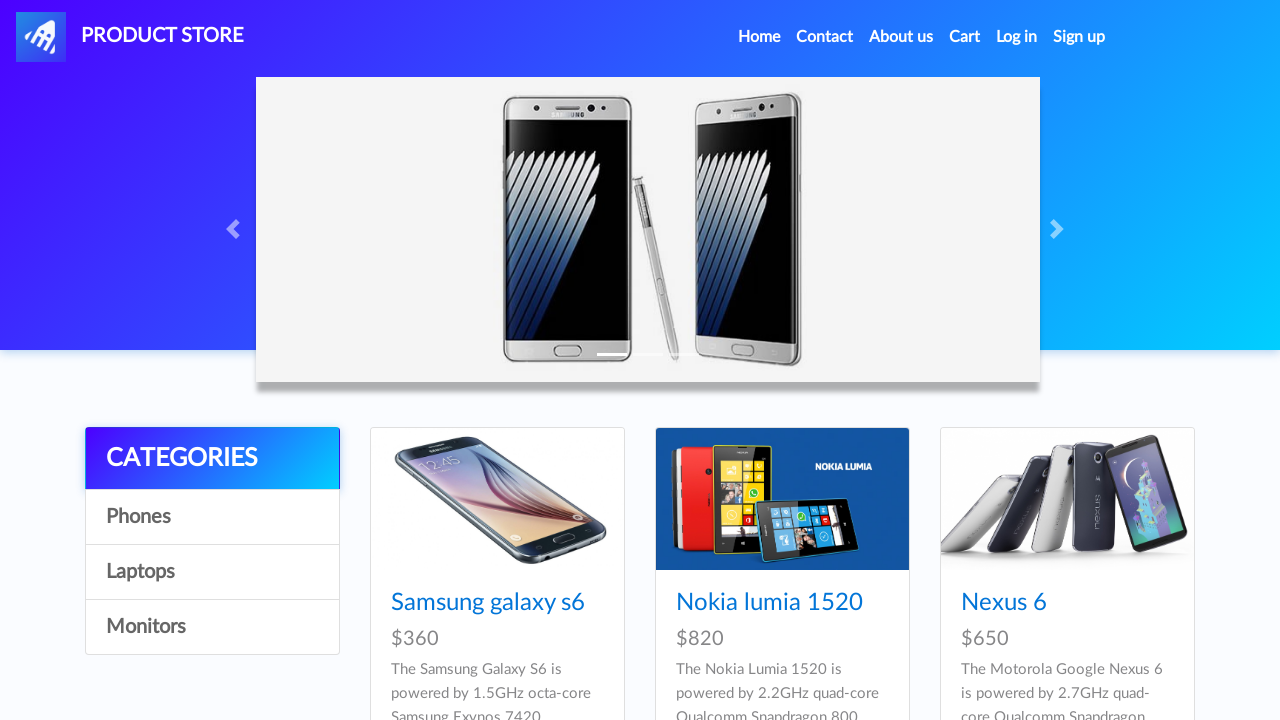

Clicked the Contact link in the navigation at (825, 37) on a[data-target='#exampleModal']
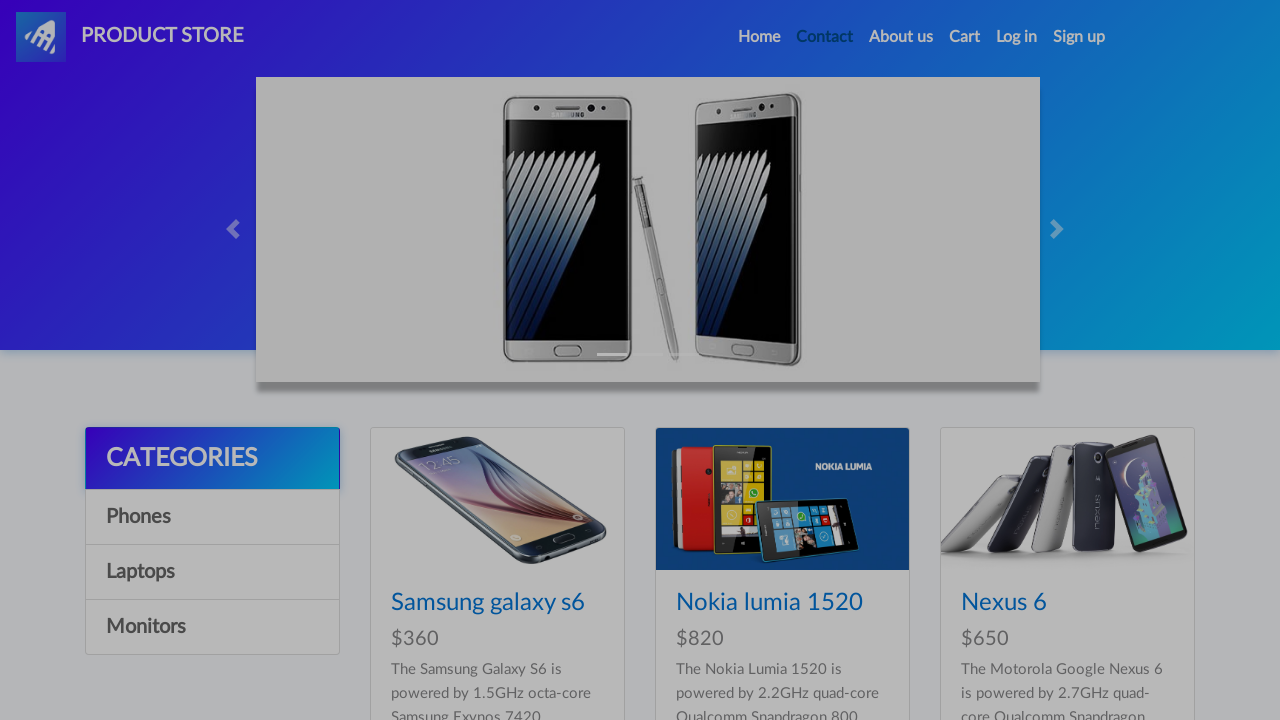

Contact modal appeared
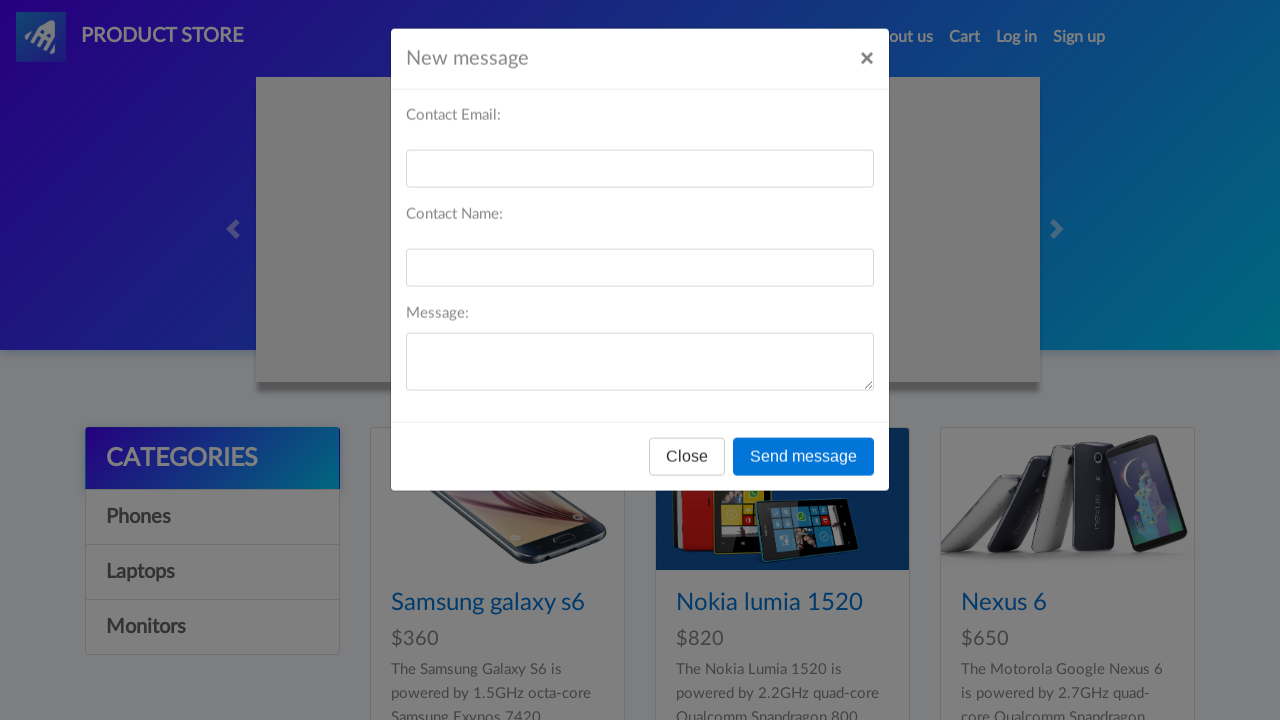

Filled email field with 'anowak@poczta.pl' on #recipient-email
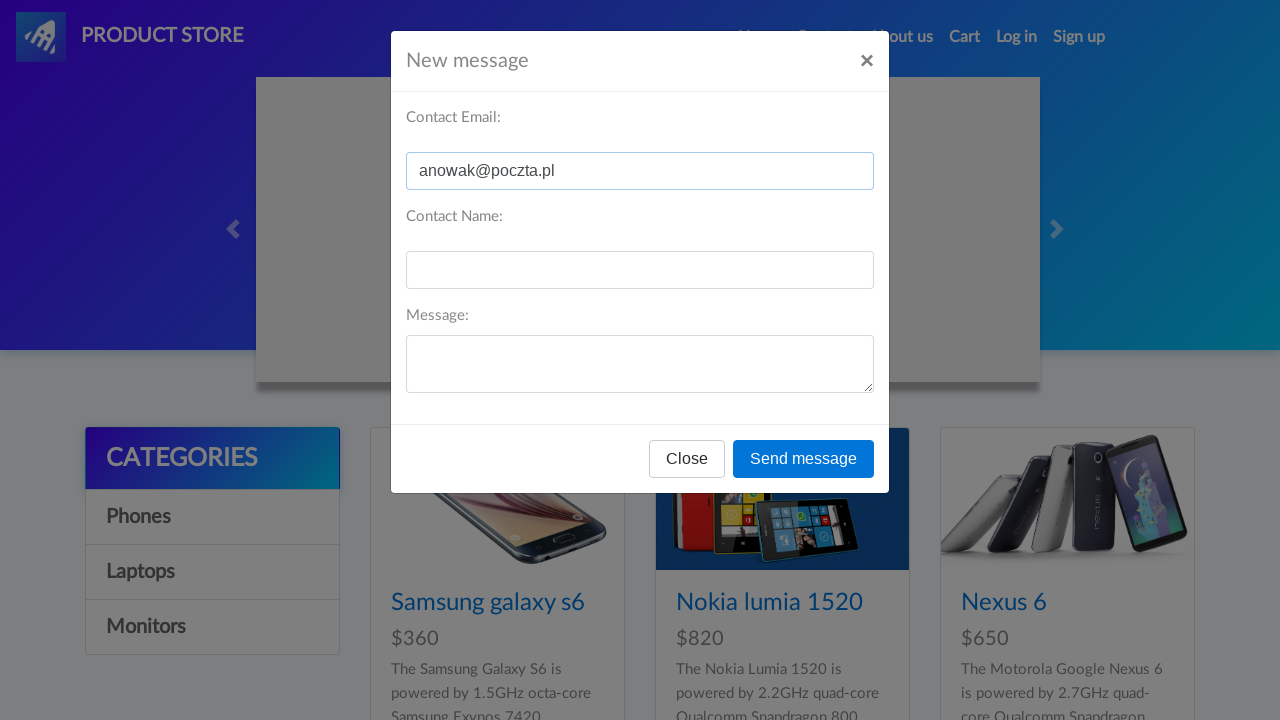

Filled name field with 'Anna Nowak' on #recipient-name
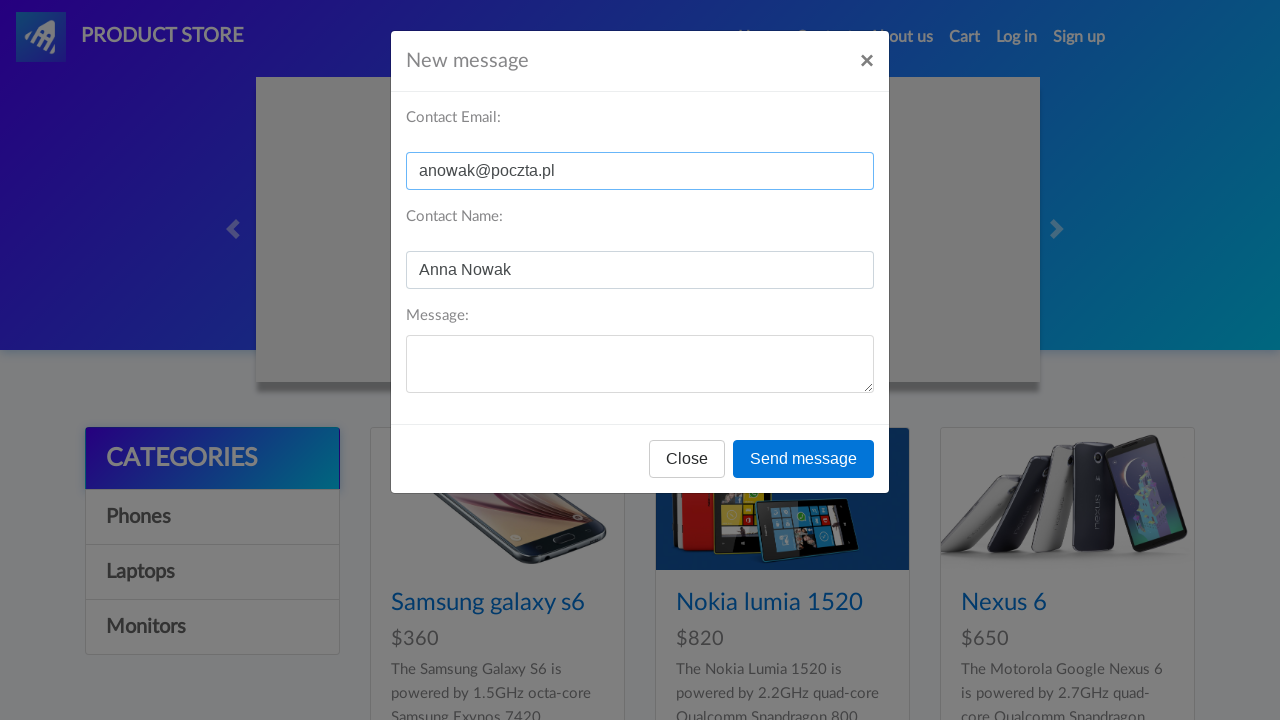

Filled message field with 'Sample message' on #message-text
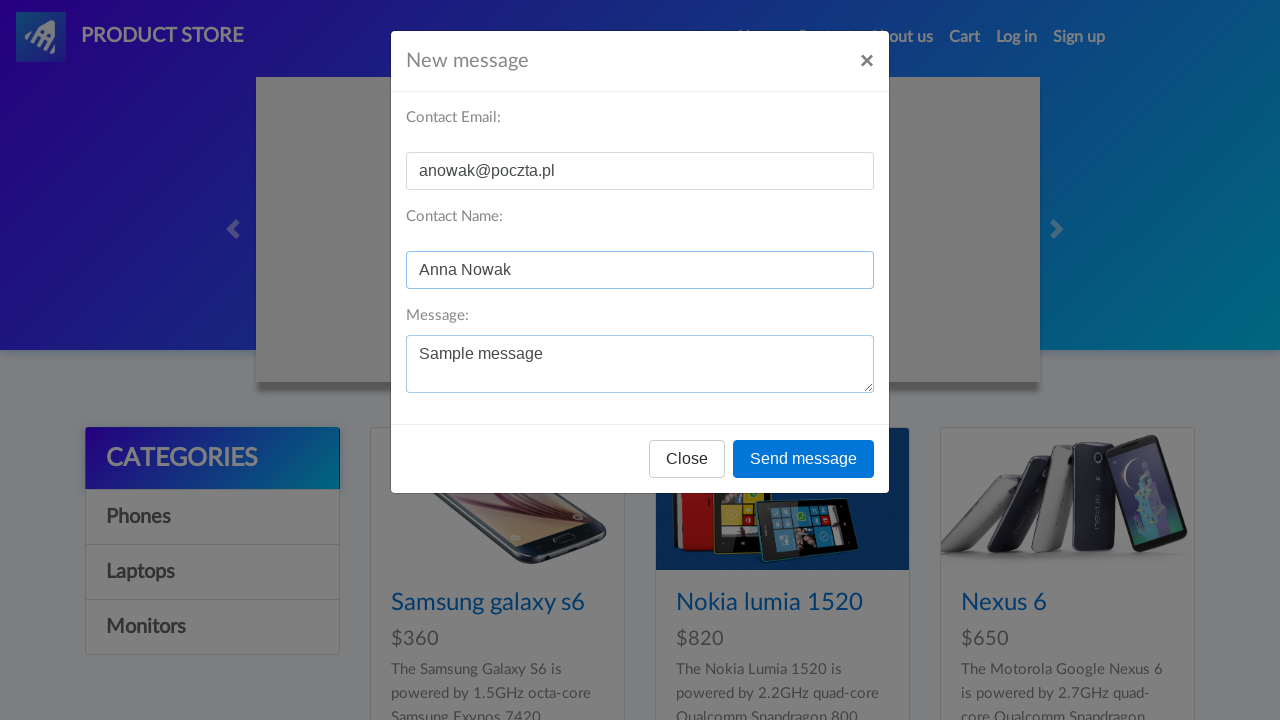

Clicked the Send message button at (804, 459) on #exampleModal button.btn-primary
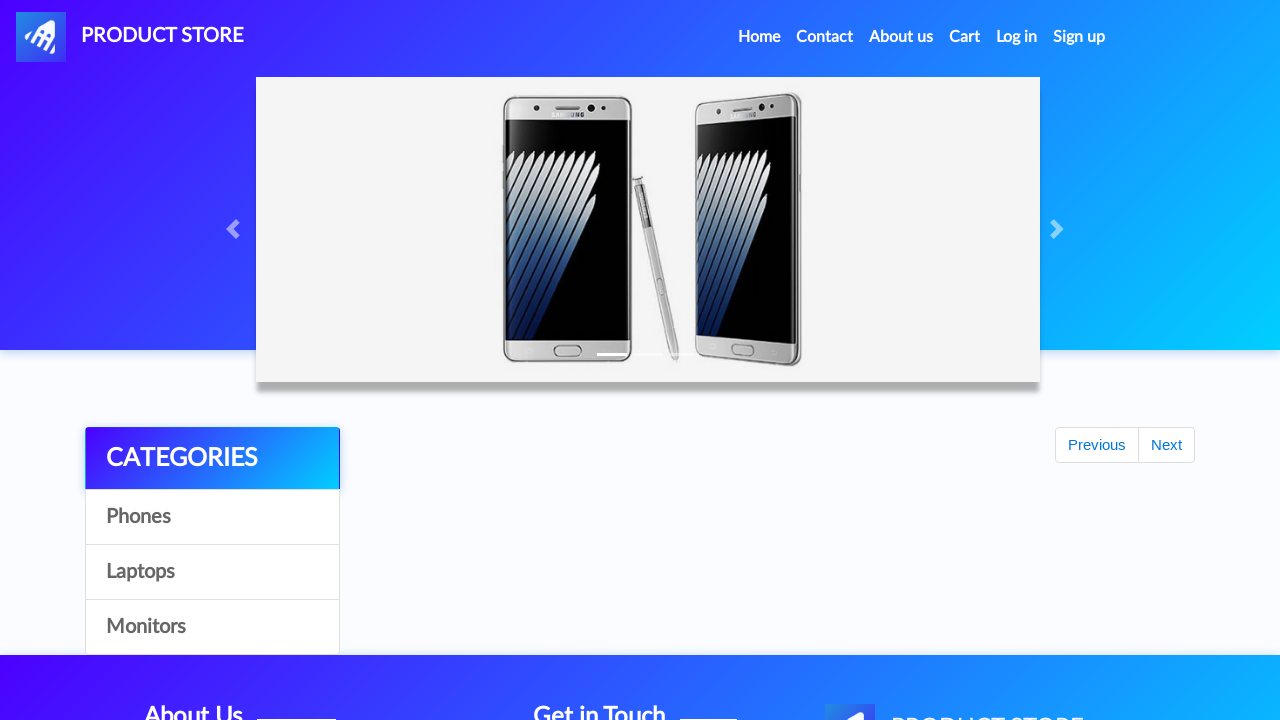

Waited for alert confirmation to appear
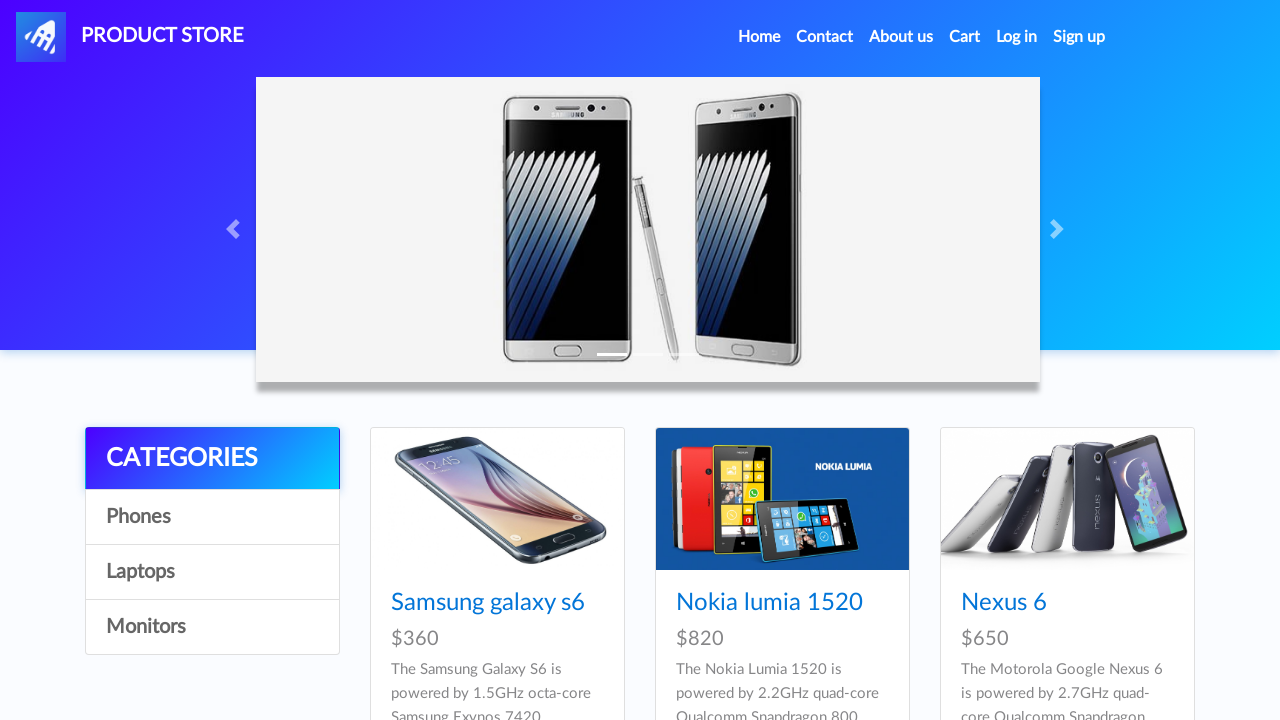

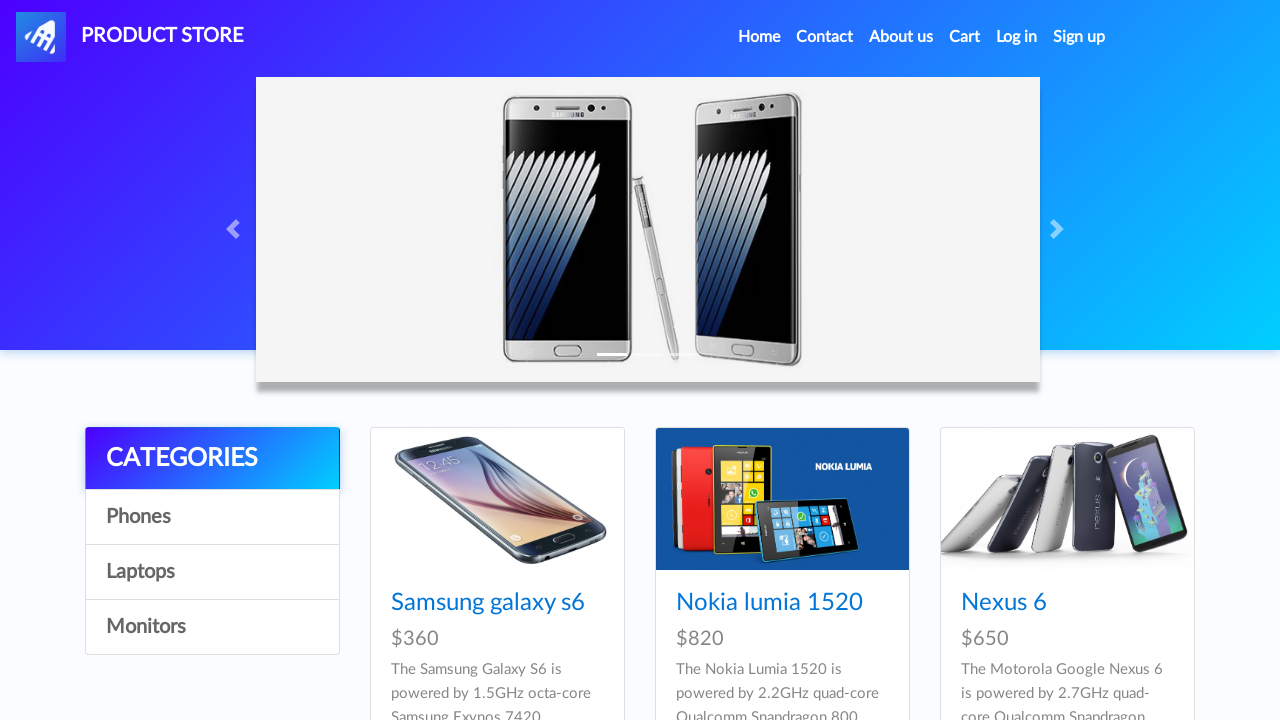